Tests radio button functionality on GWT Showcase by verifying default states, clicking the blue radio button, then clicking the red radio button, and verifying selection states change correctly.

Starting URL: http://samples.gwtproject.org/samples/Showcase/Showcase.html#!CwRadioButton

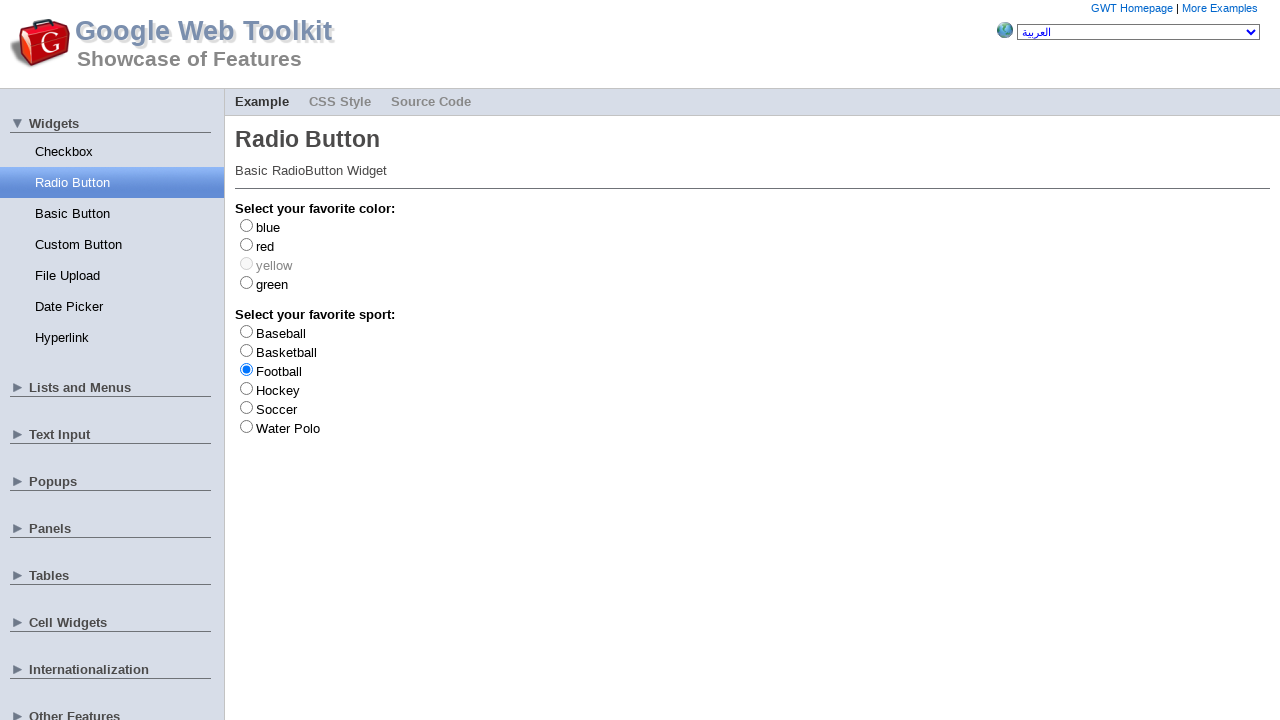

Waited for blue radio button to be available
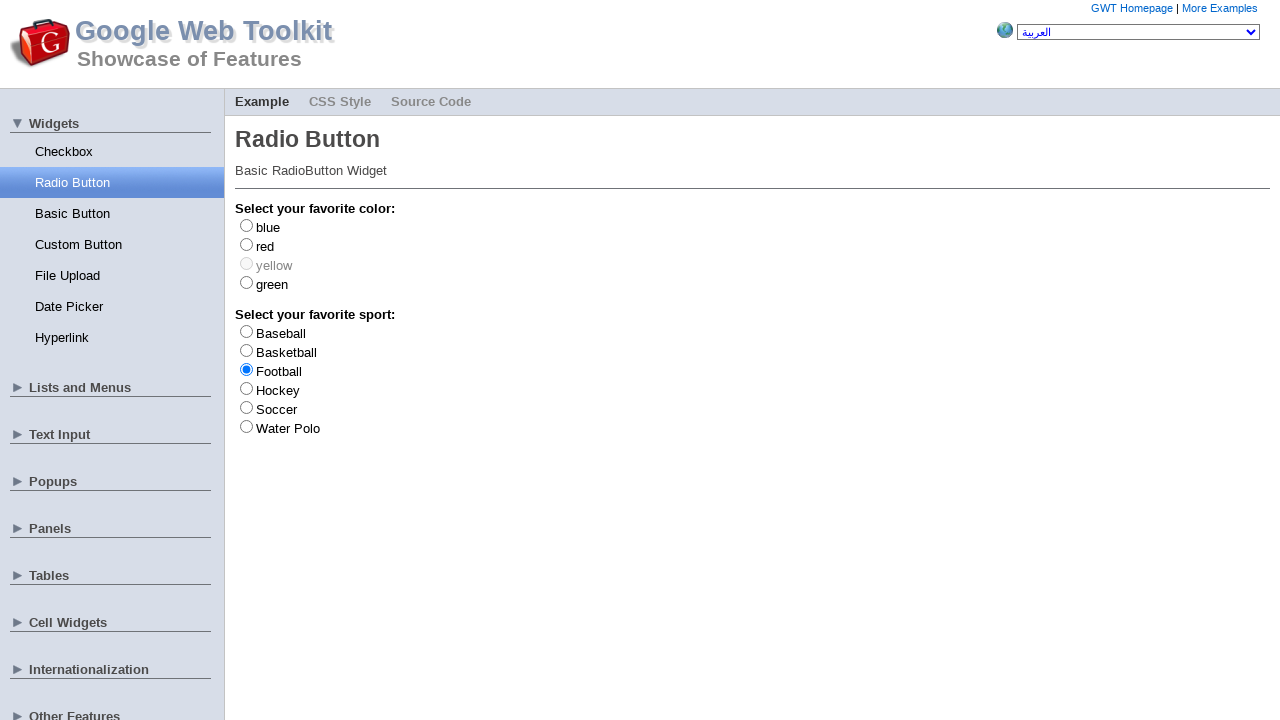

Got reference to blue radio button
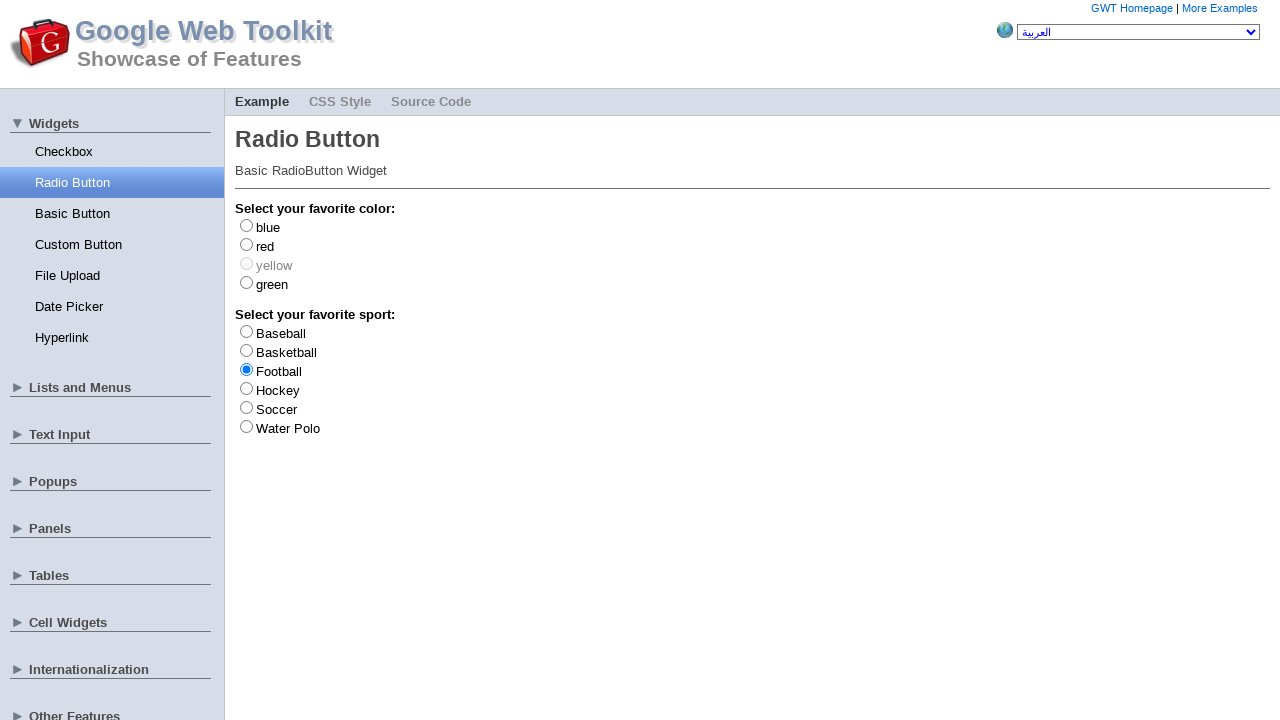

Got reference to red radio button
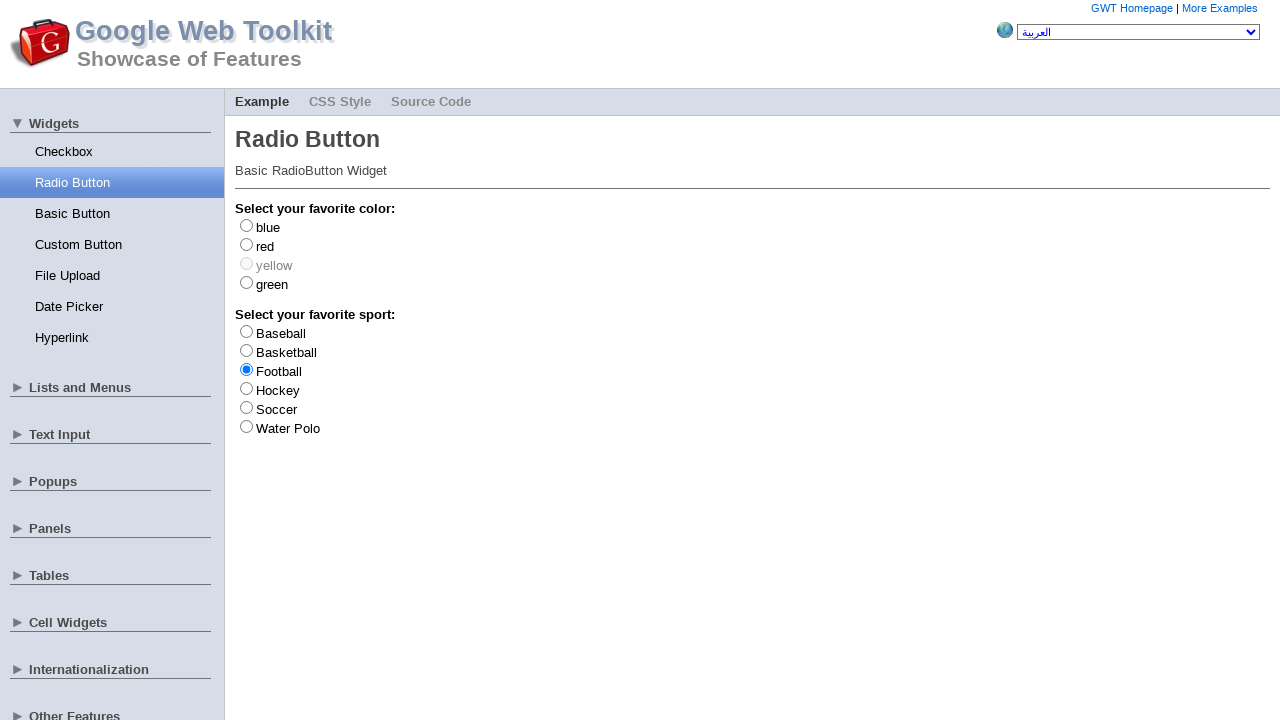

Clicked blue radio button at (246, 225) on #gwt-debug-cwRadioButton-color-blue-input
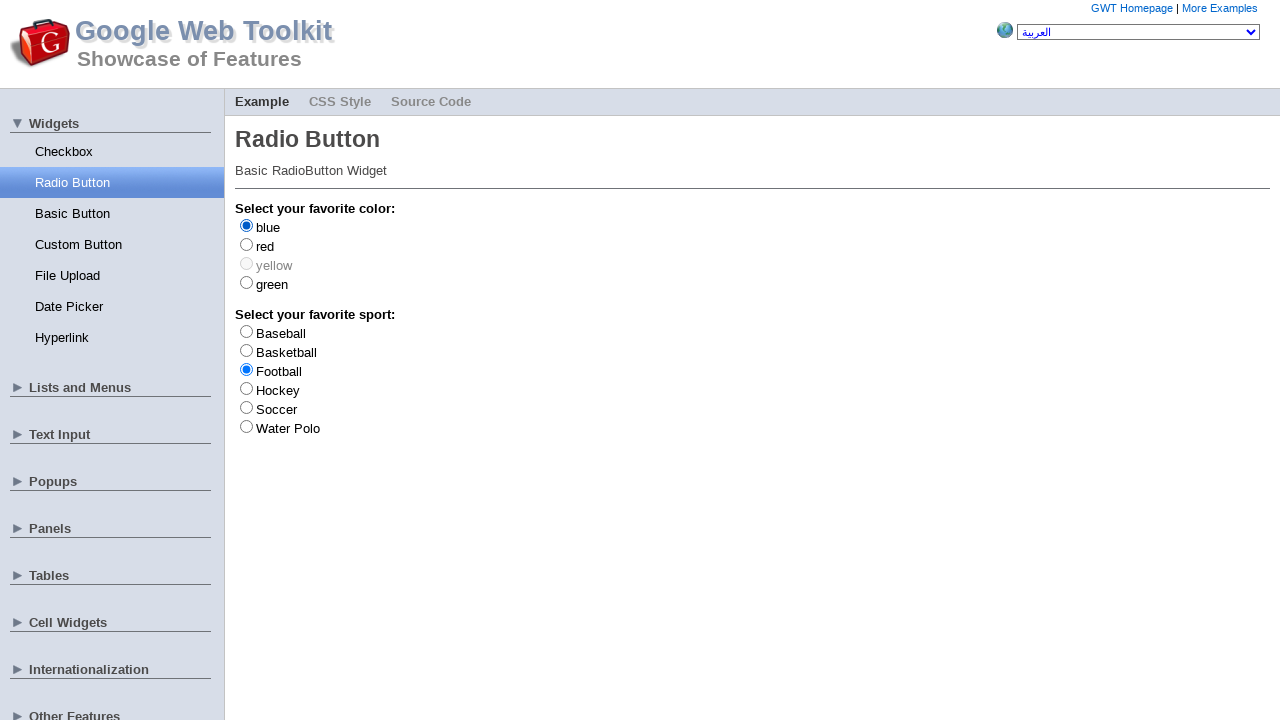

Clicked red radio button at (246, 244) on #gwt-debug-cwRadioButton-color-red-input
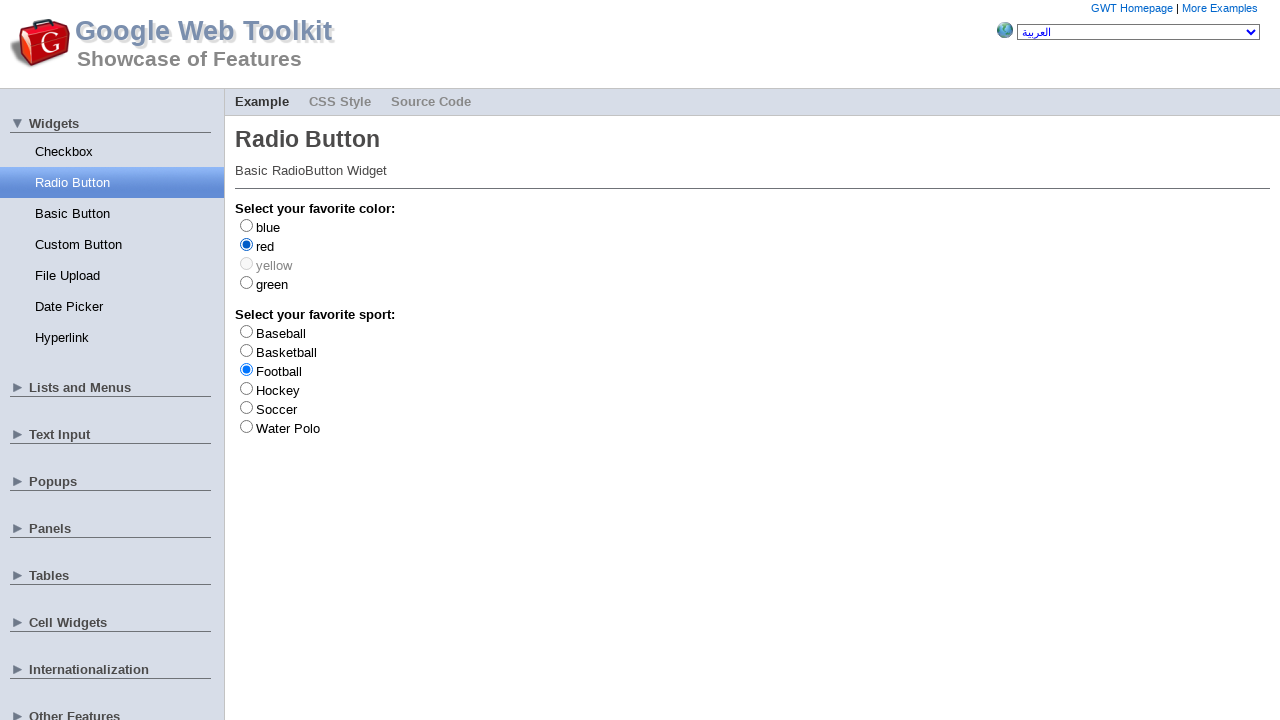

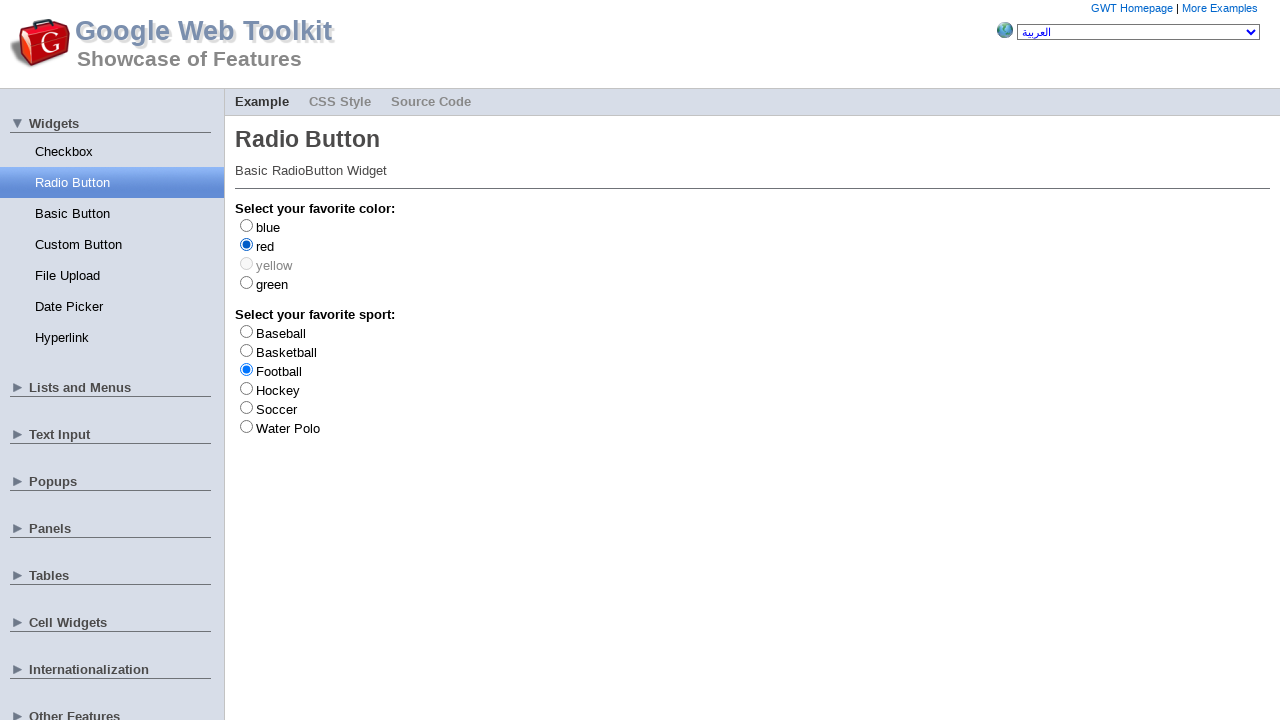